Navigates to the Redmine project management website

Starting URL: https://www.redmine.org

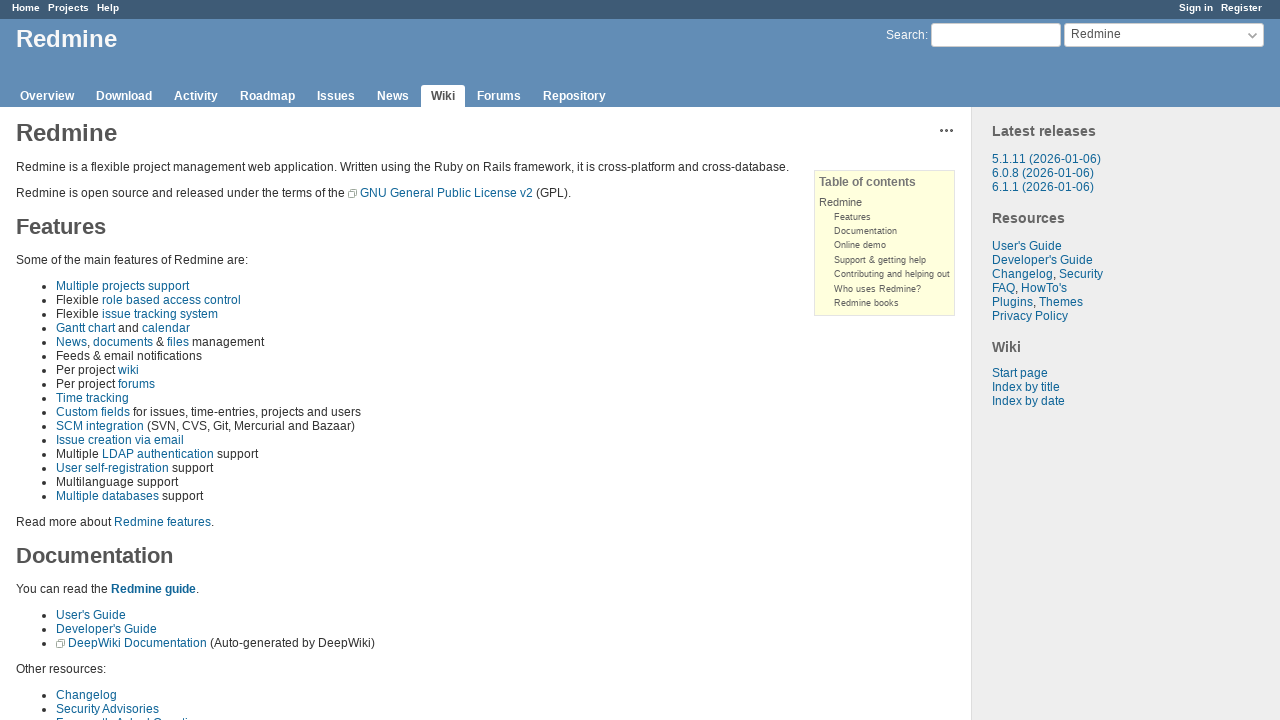

Navigated to Redmine project management website
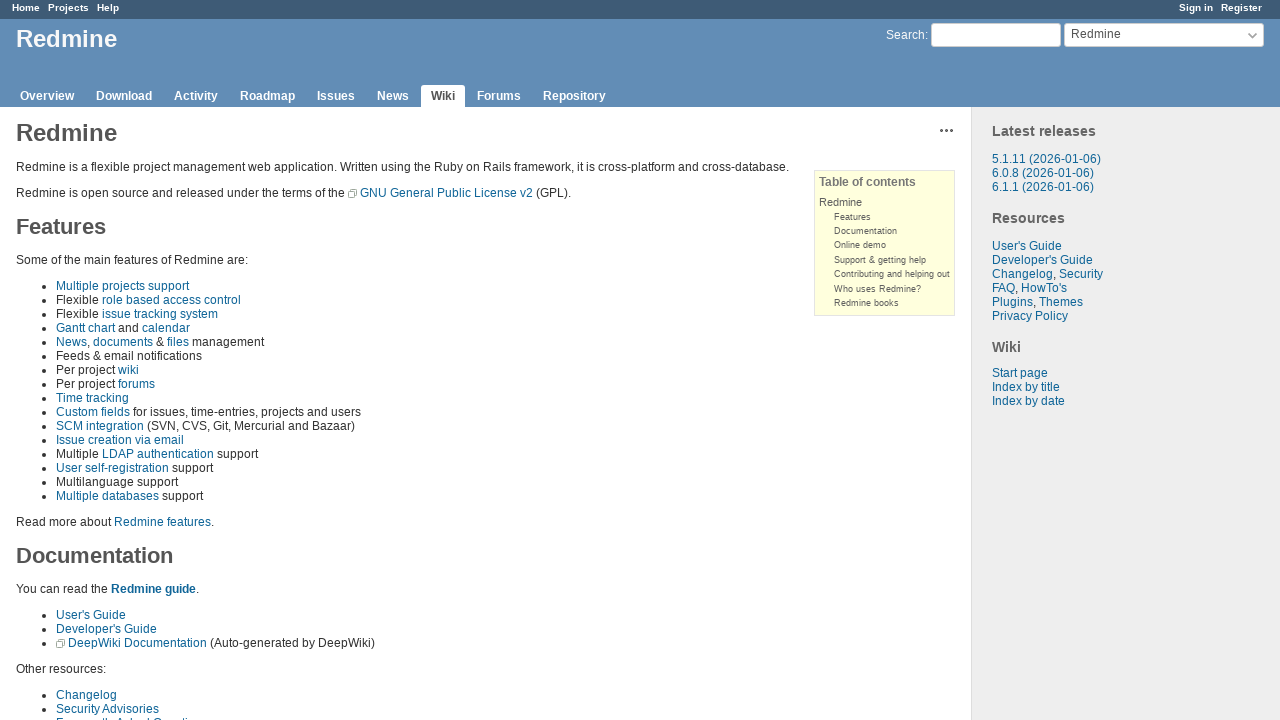

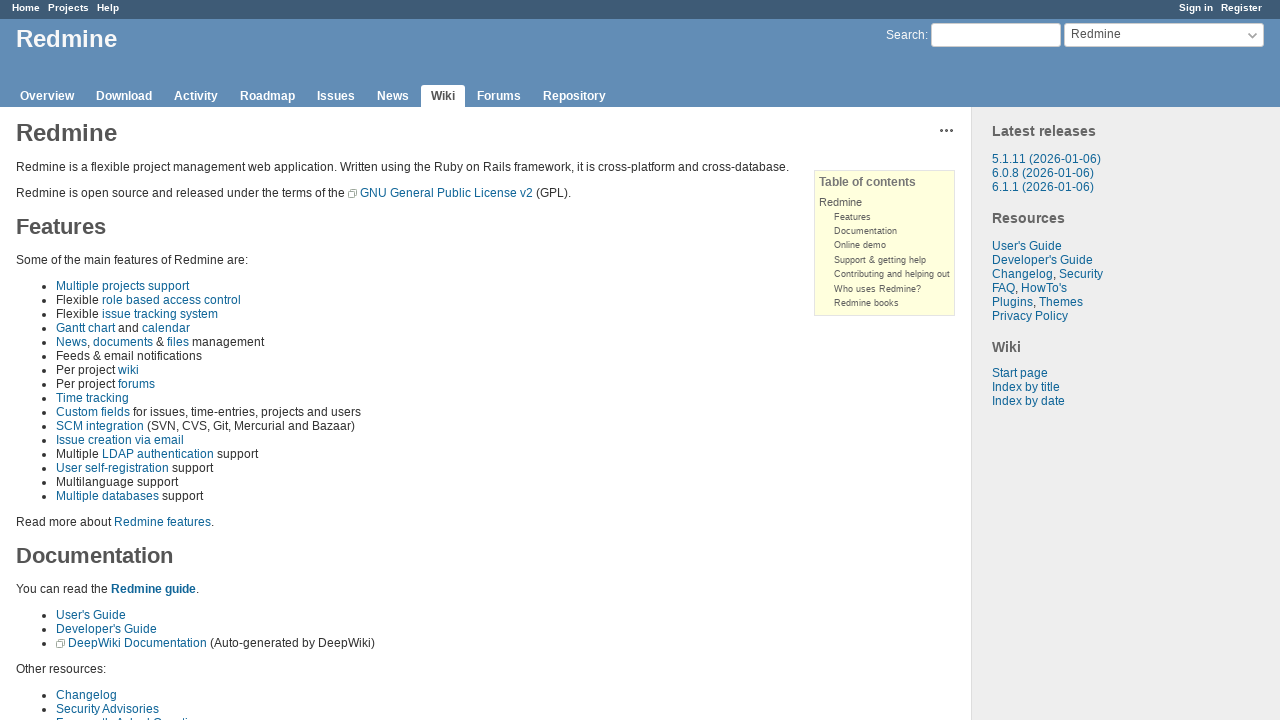